Tests a waits demo page by clicking a button and then entering text into a text field that appears after the click.

Starting URL: https://www.hyrtutorials.com/p/waits-demo.html

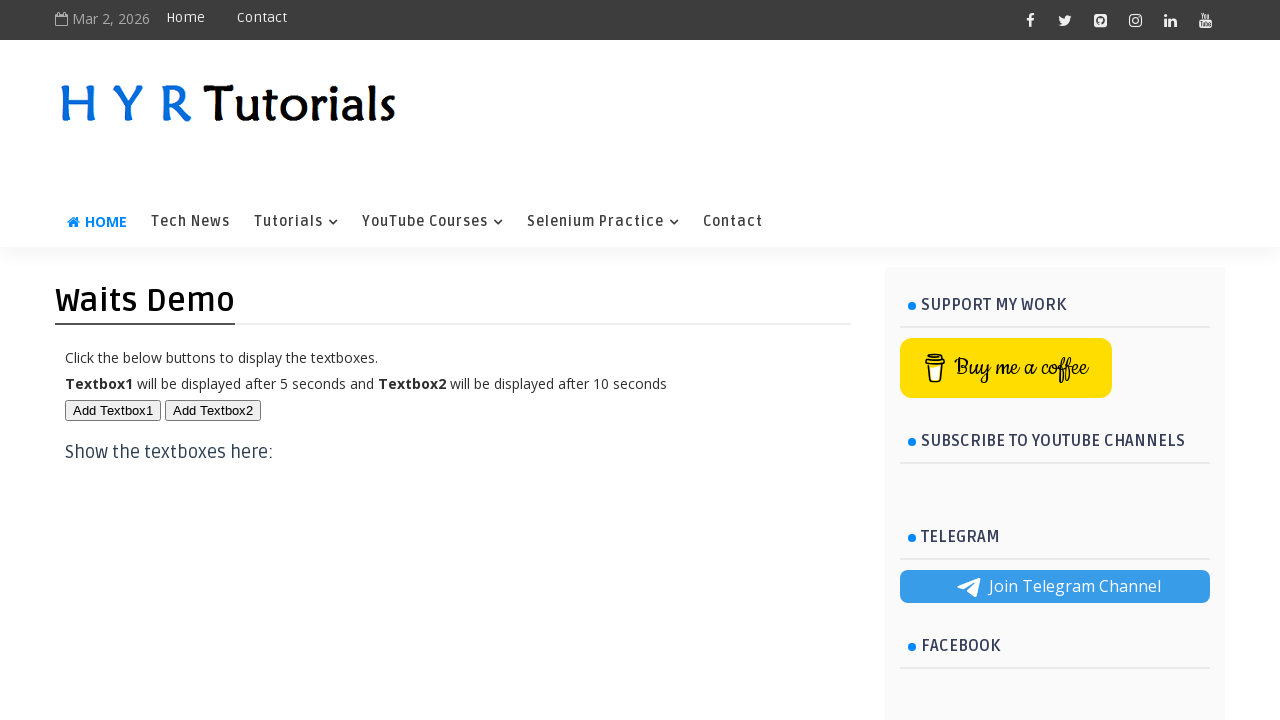

Clicked the first button to trigger text field appearance at (113, 410) on #btn1
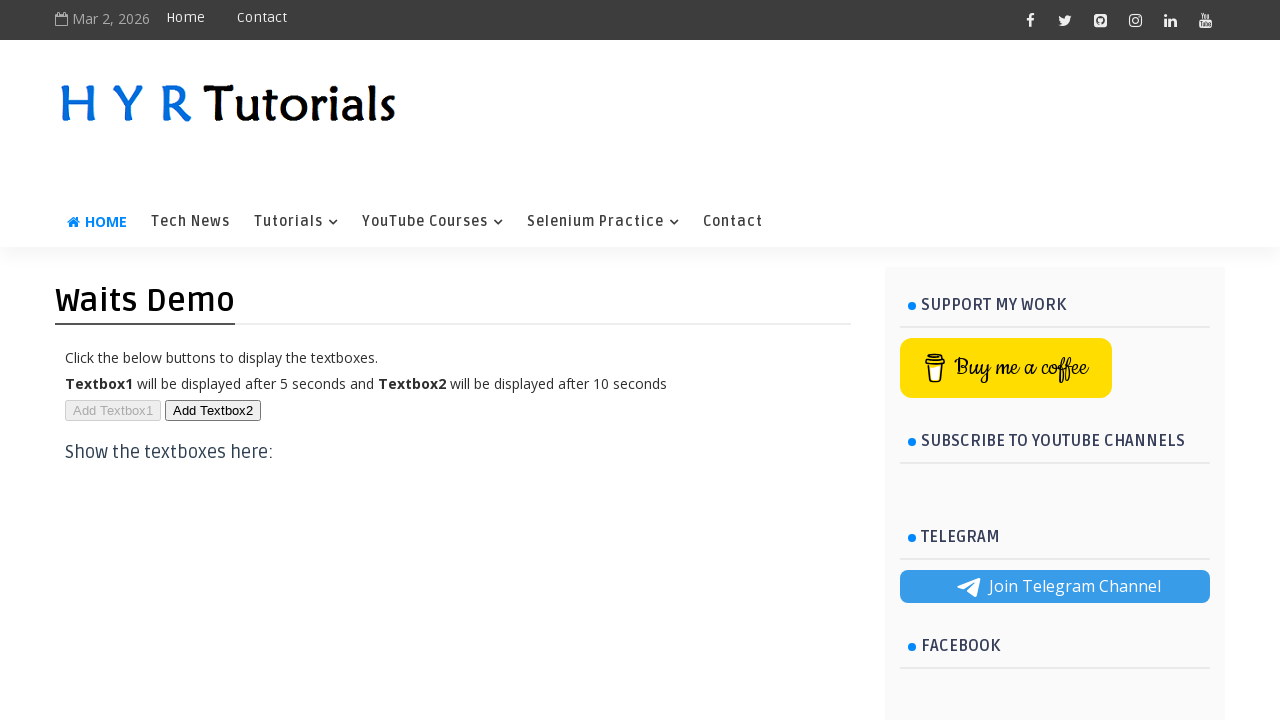

Filled text field with 'rakesh' on #txt1
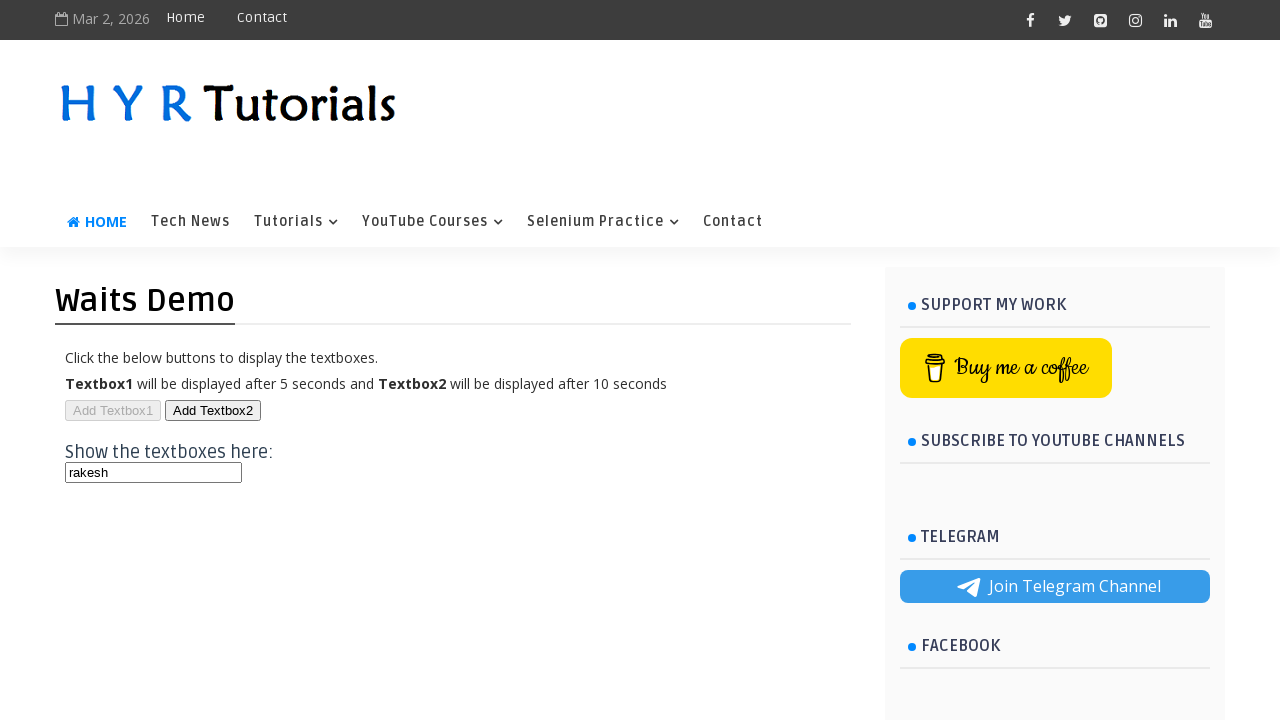

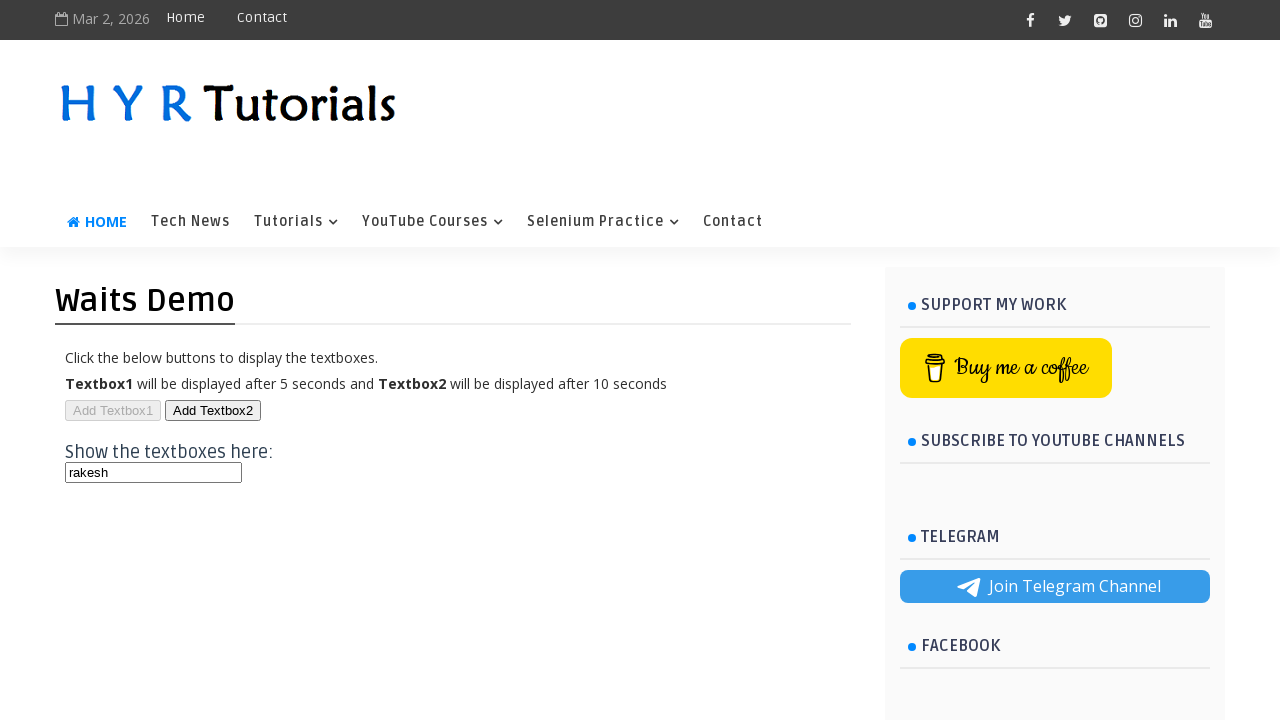